Tests file download functionality by clicking the download link on the file download demo page

Starting URL: https://demo.automationtesting.in/FileDownload.html

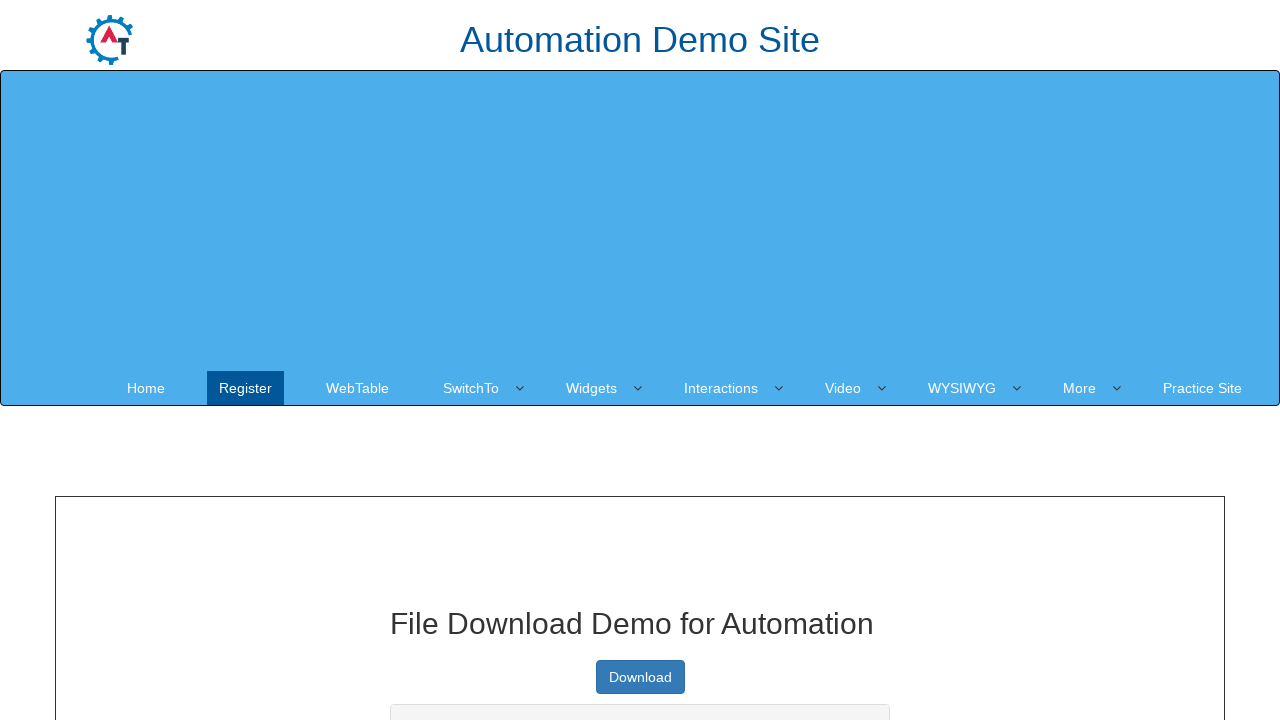

Navigated to file download demo page
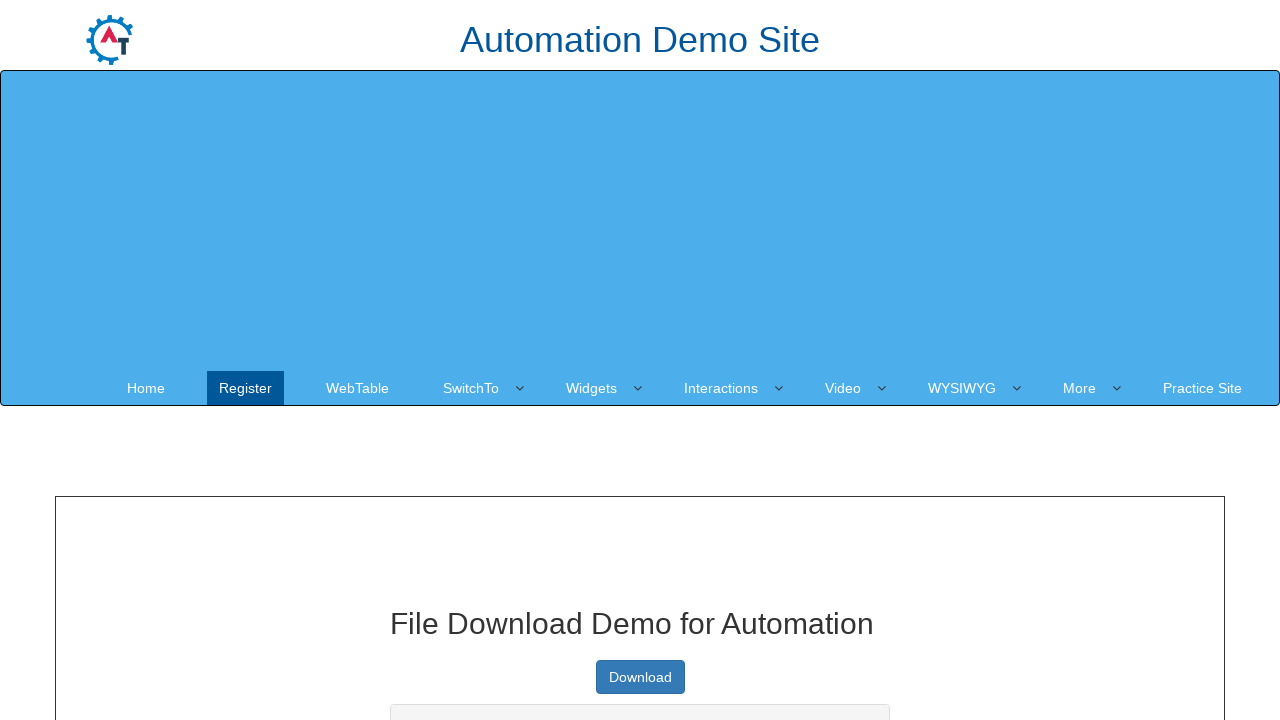

Clicked download link to initiate file download at (640, 677) on xpath=//a[text()='Download']
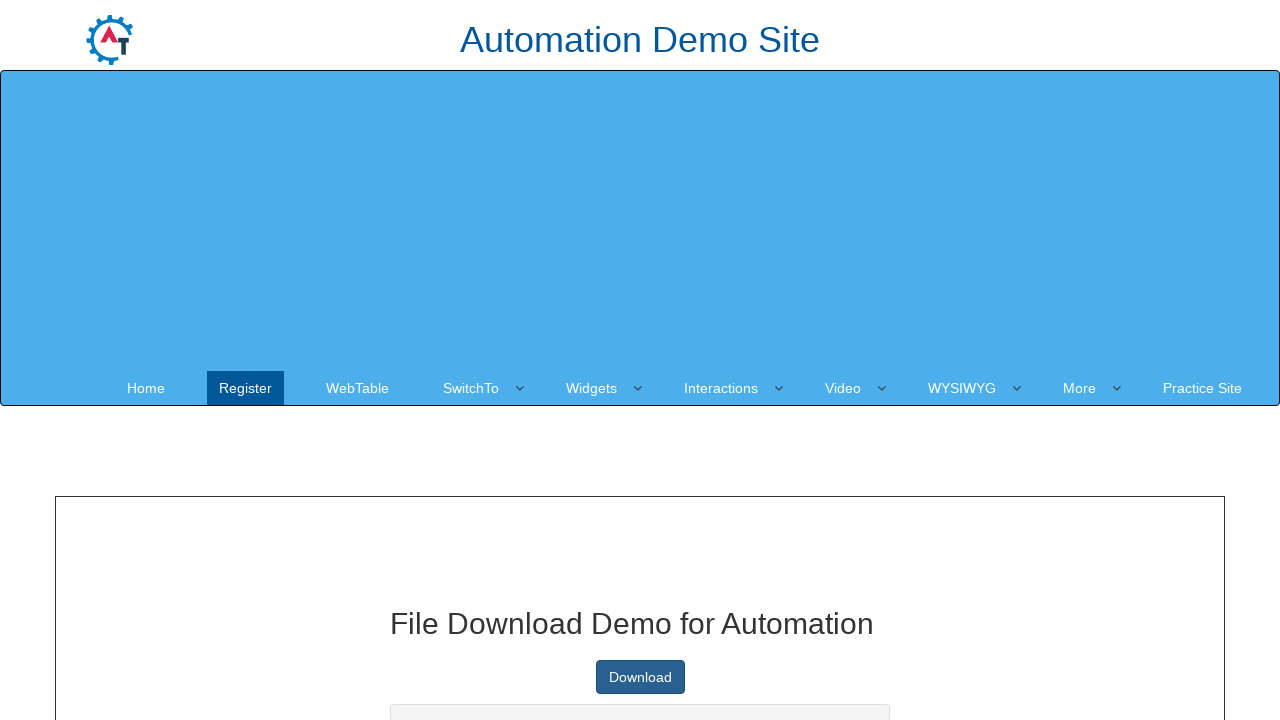

Waited 4 seconds for file download to complete
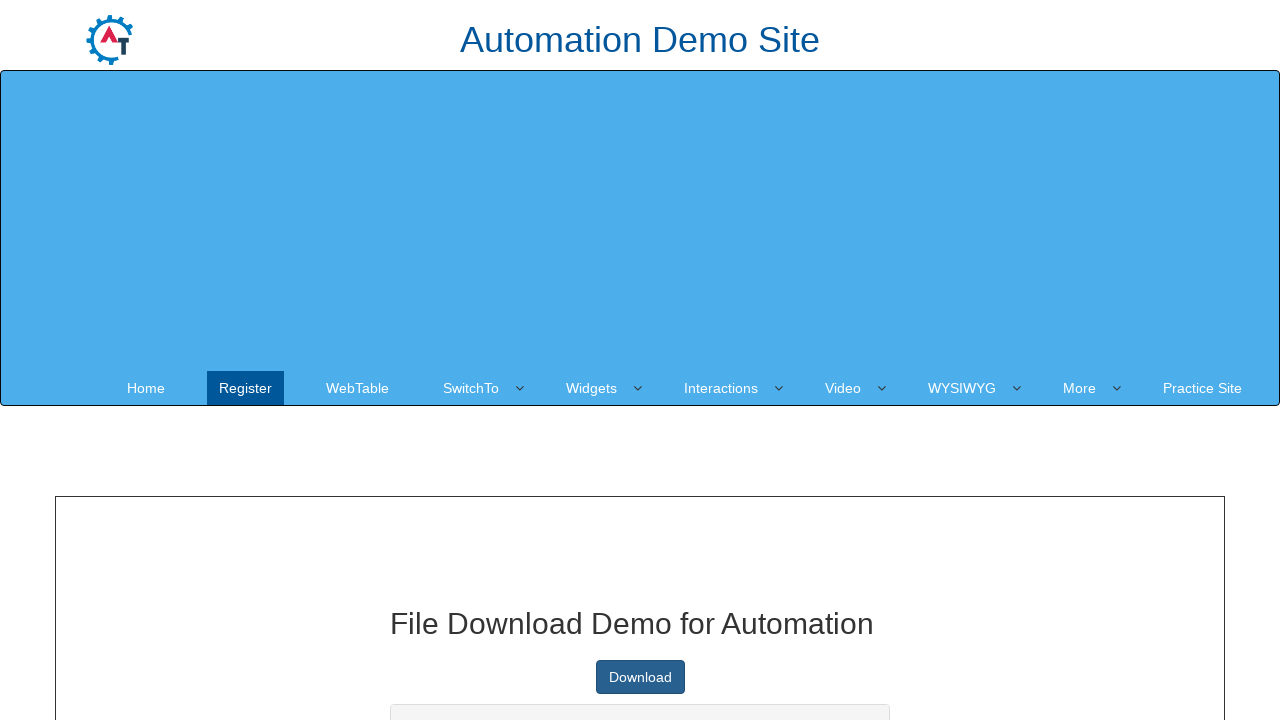

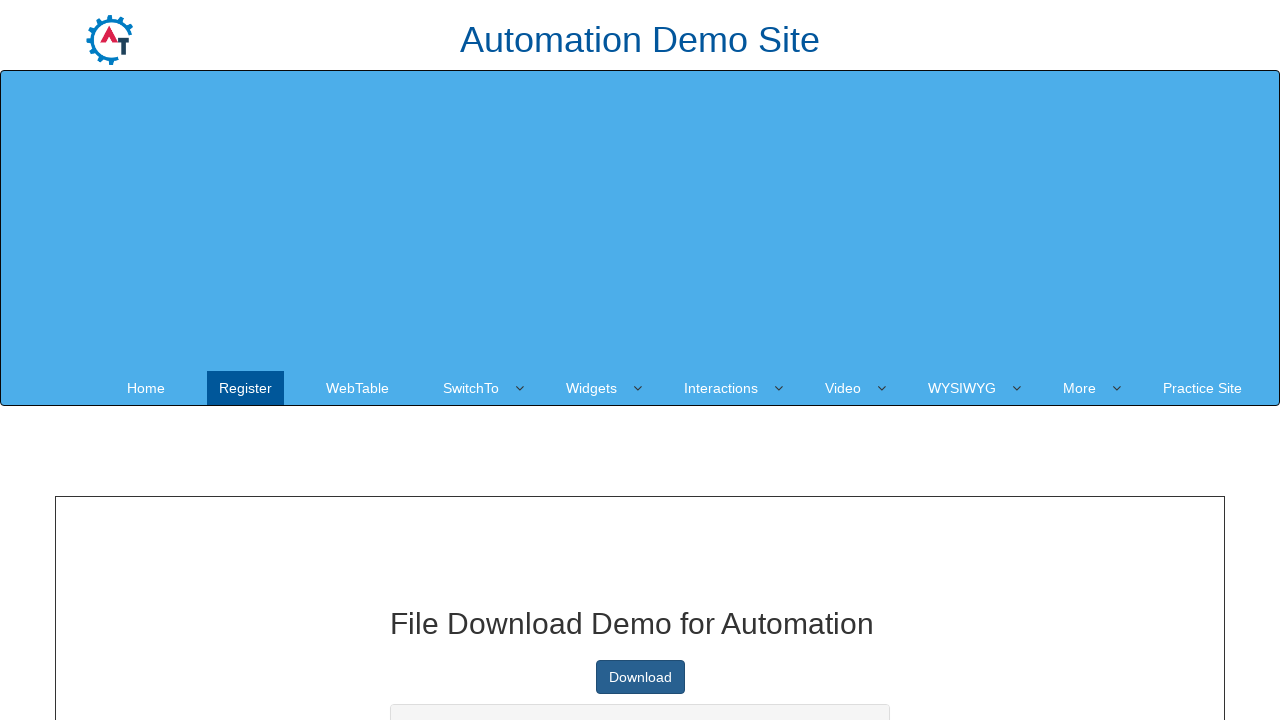